Tests drag and drop functionality by double-clicking, dragging an element to a target, and performing a context click

Starting URL: https://jqueryui.com/resources/demos/droppable/default.html

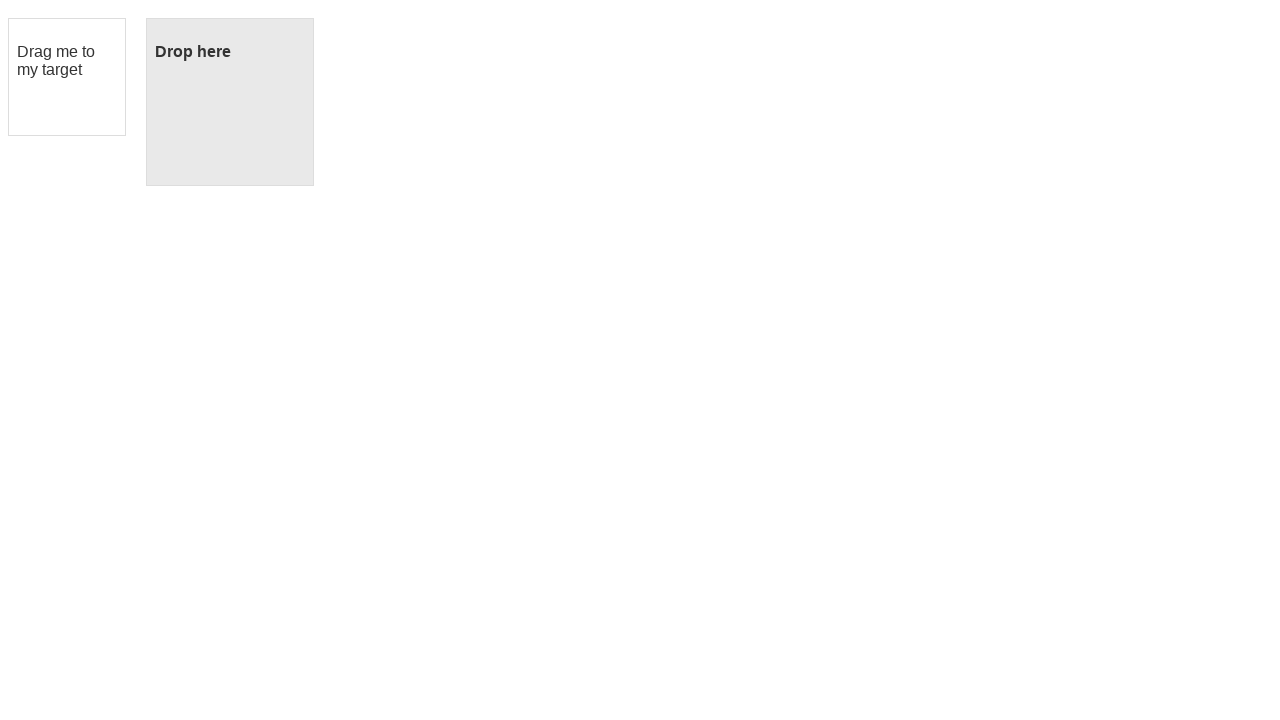

Double-clicked on 'Drop here' text at (230, 52) on xpath=//p[contains(text(),'Drop here')]
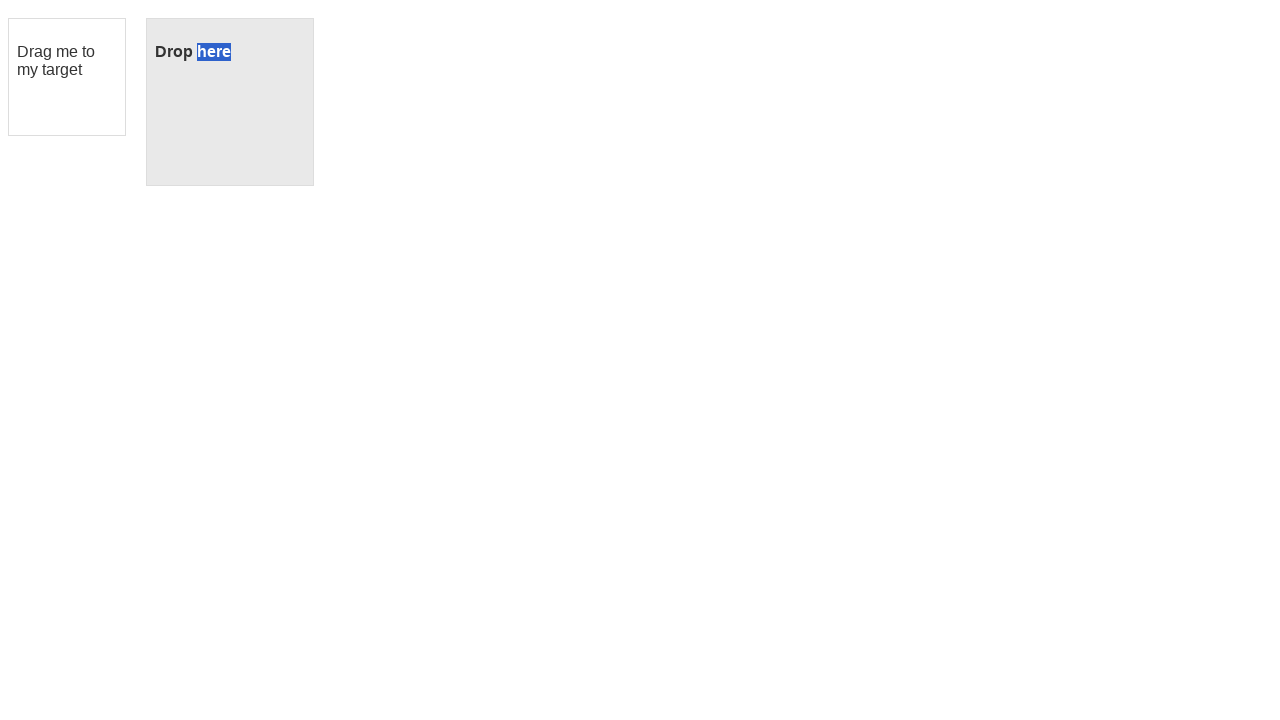

Dragged draggable element to droppable target at (230, 102)
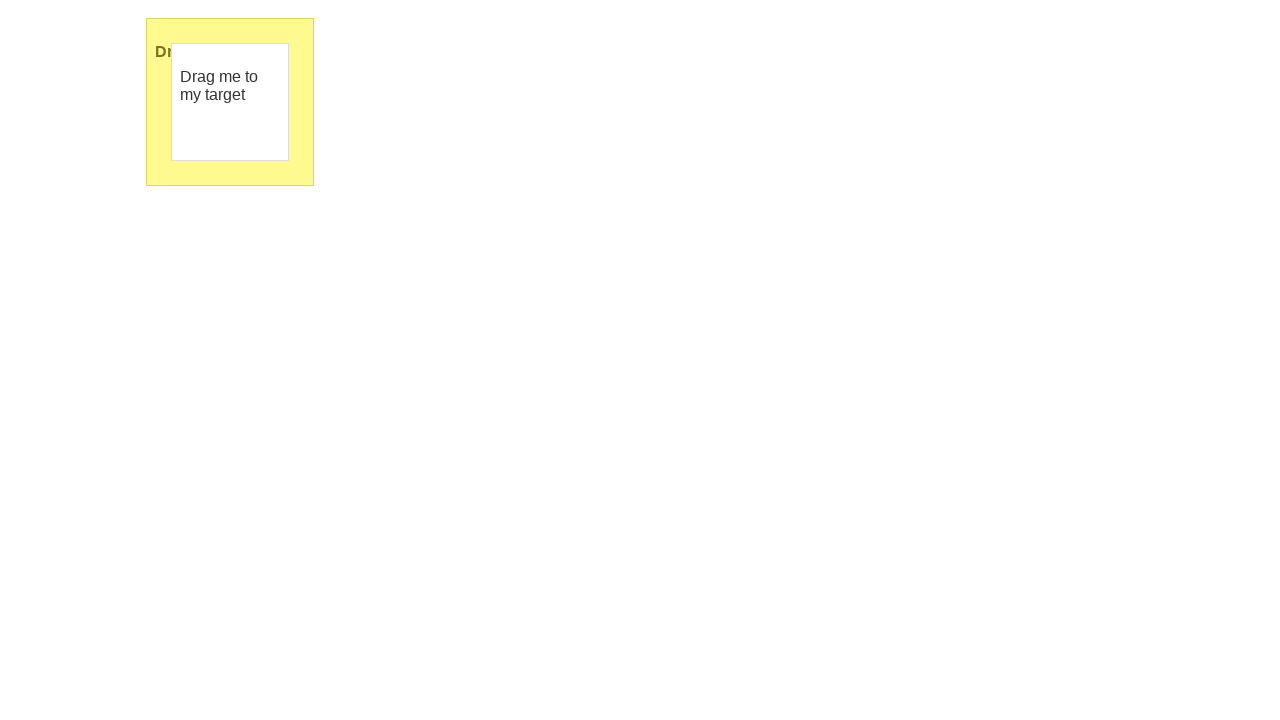

Right-clicked (context click) on draggable element at (230, 102) on #draggable
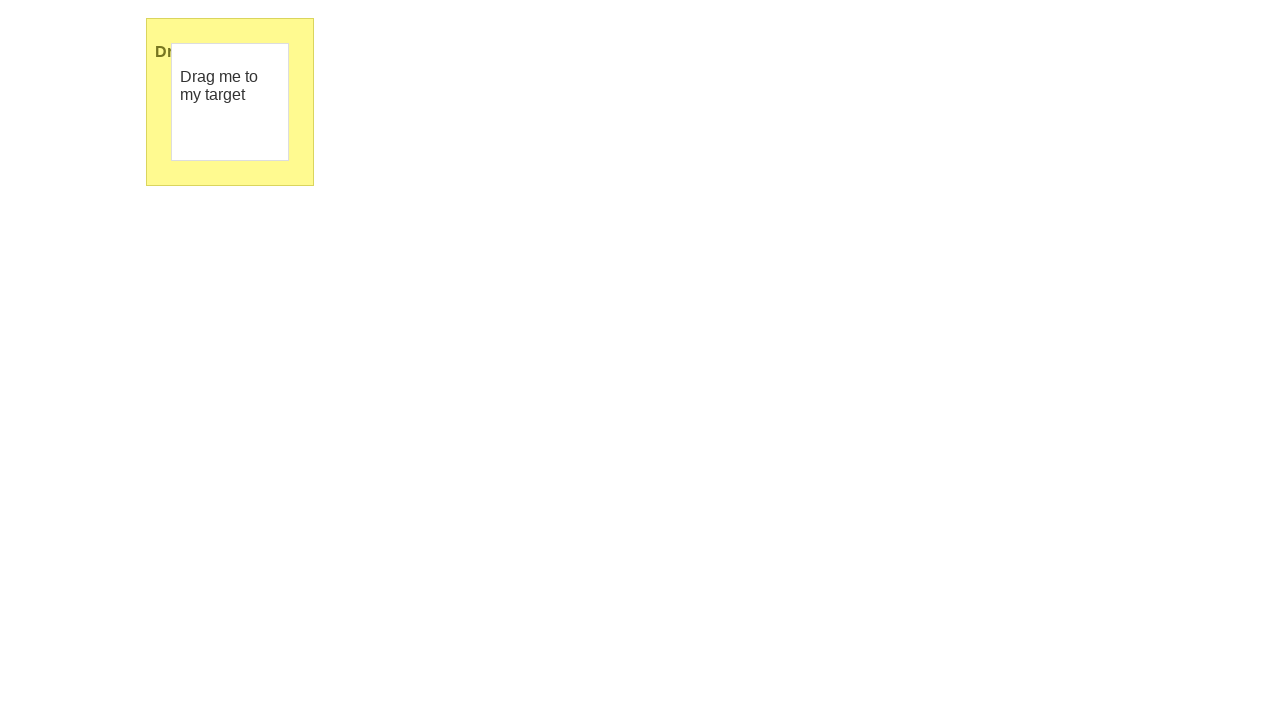

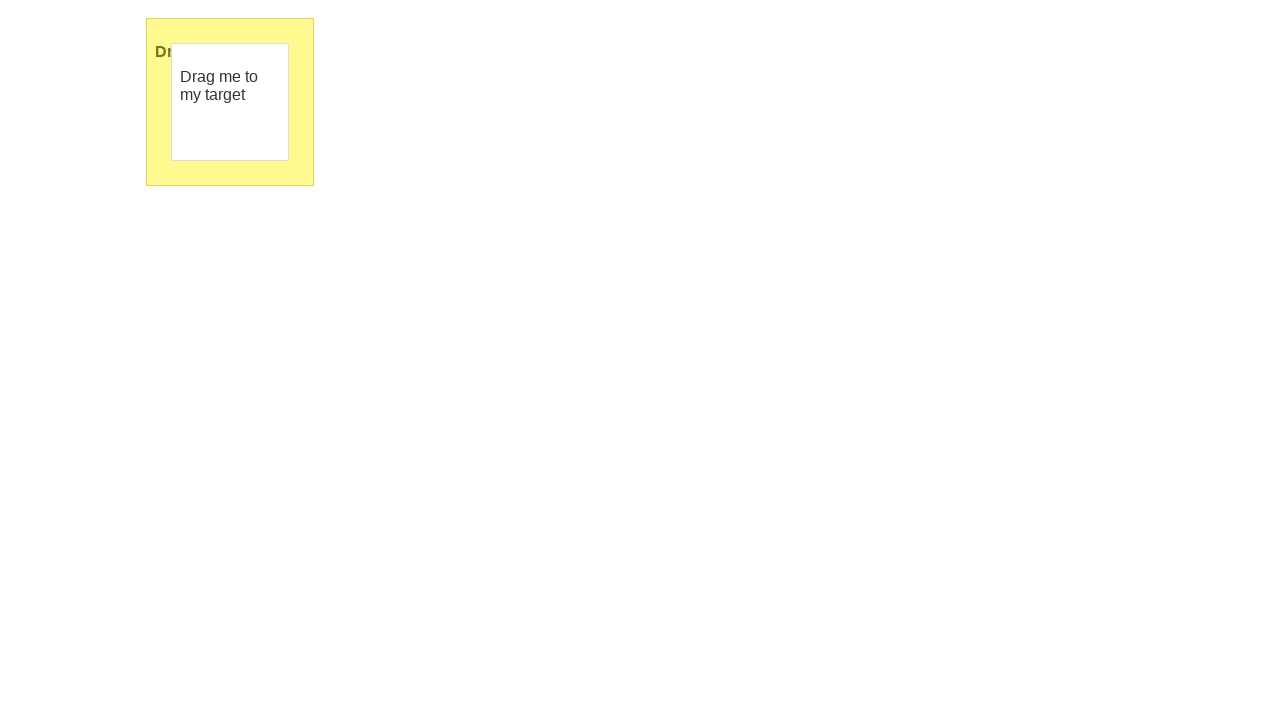